Tests adding a todo item with a custom message to the sample todo application.

Starting URL: https://lambdatest.github.io/sample-todo-app

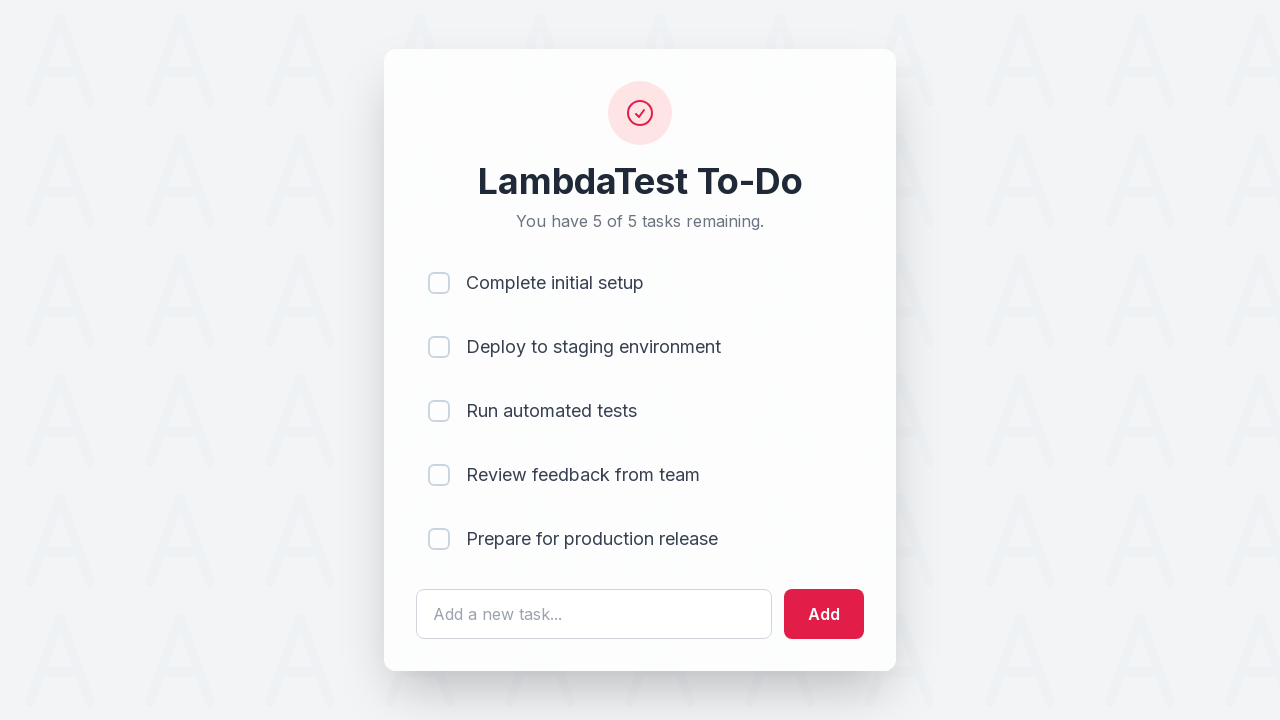

Filled todo input field with 'Hey there! It's been a good day!' on #sampletodotext
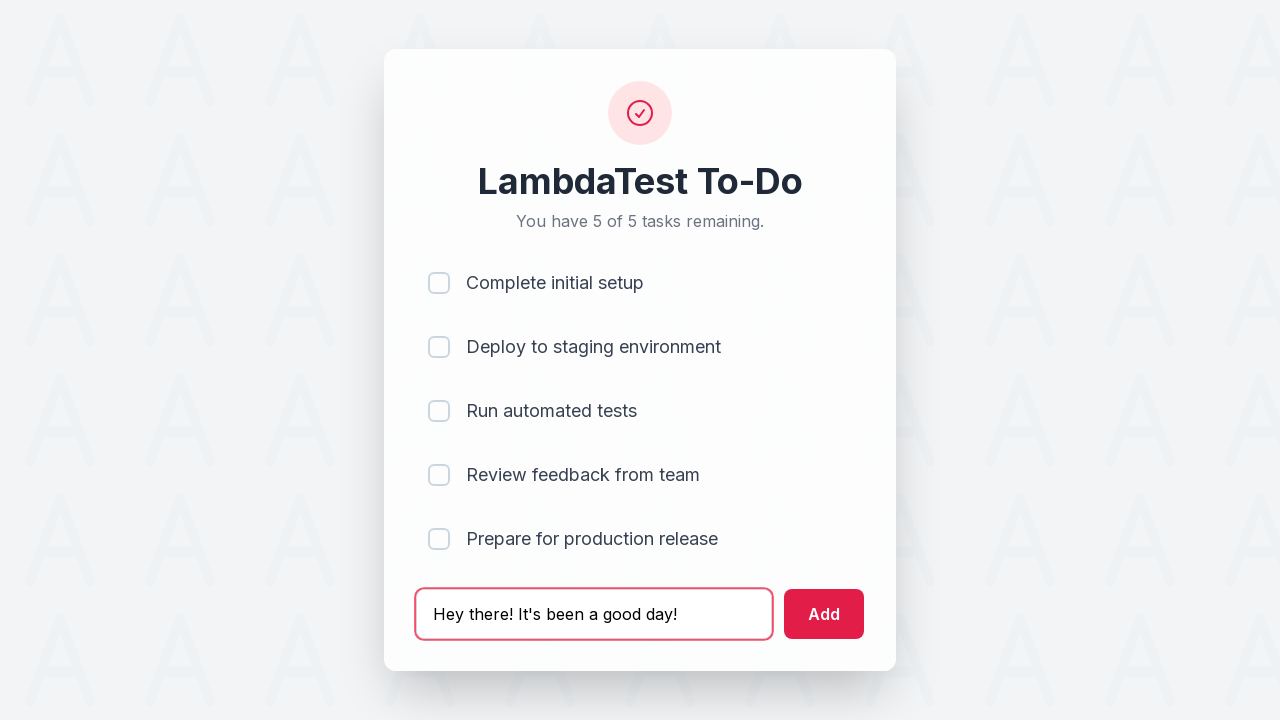

Pressed Enter to submit the new todo item on #sampletodotext
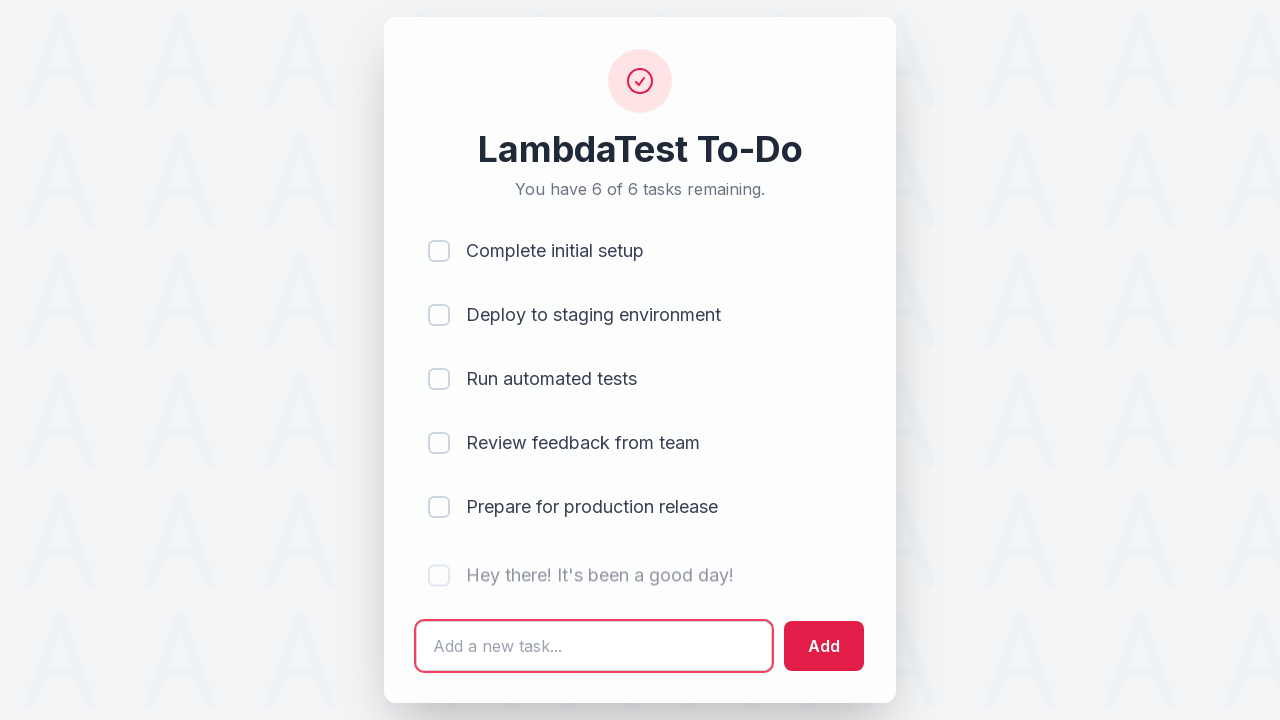

New todo item appeared in the list
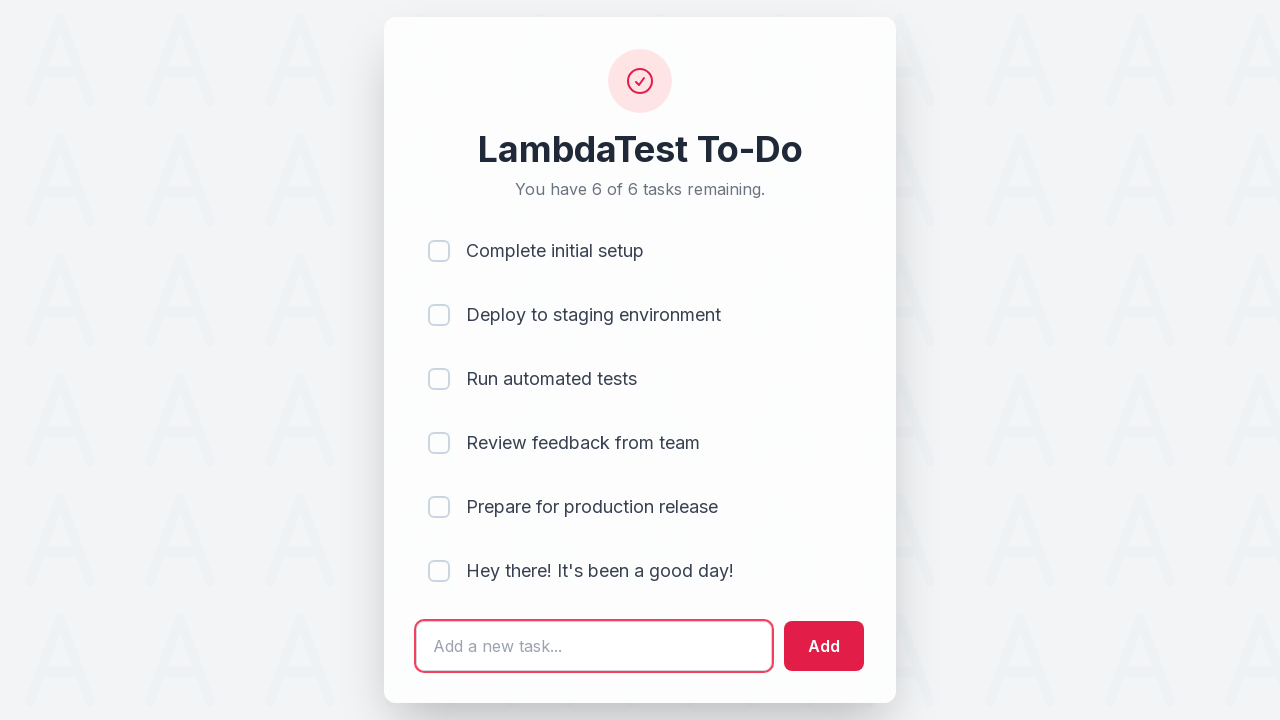

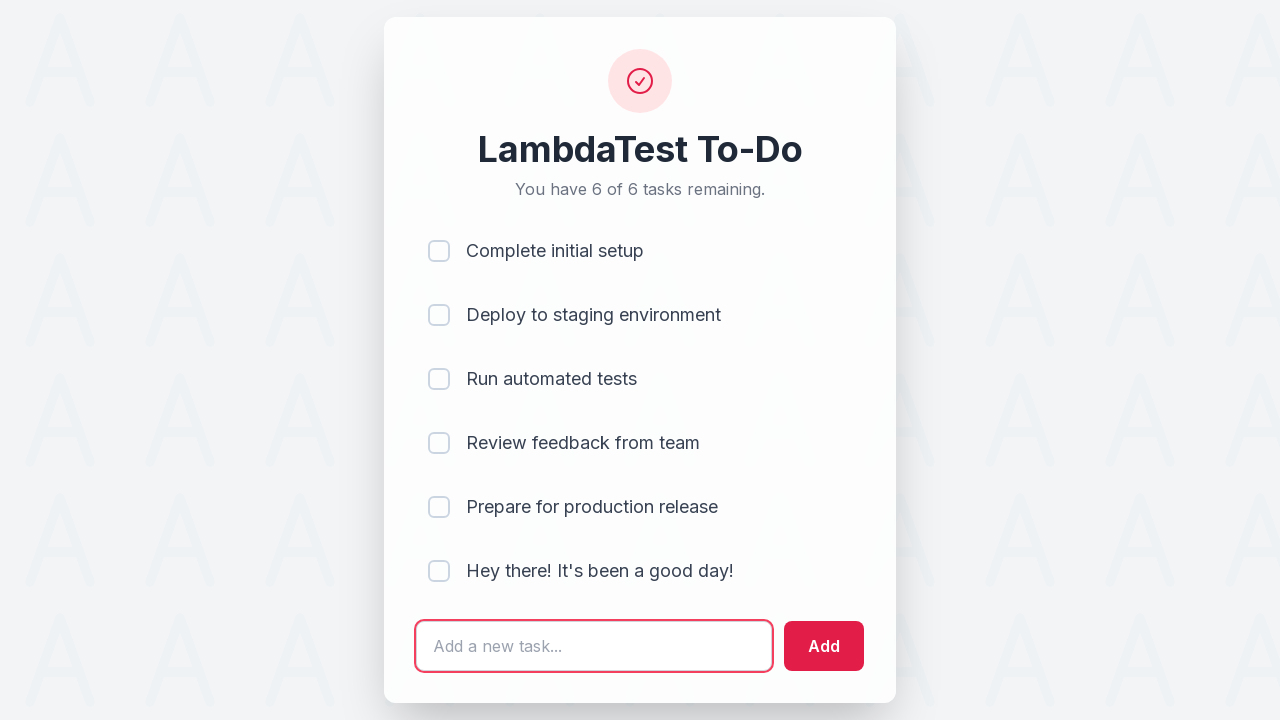